Tests the video carousel by clicking the next arrow and validating that different headings appear for each slide

Starting URL: https://dequeuniversity.com/demo/mars

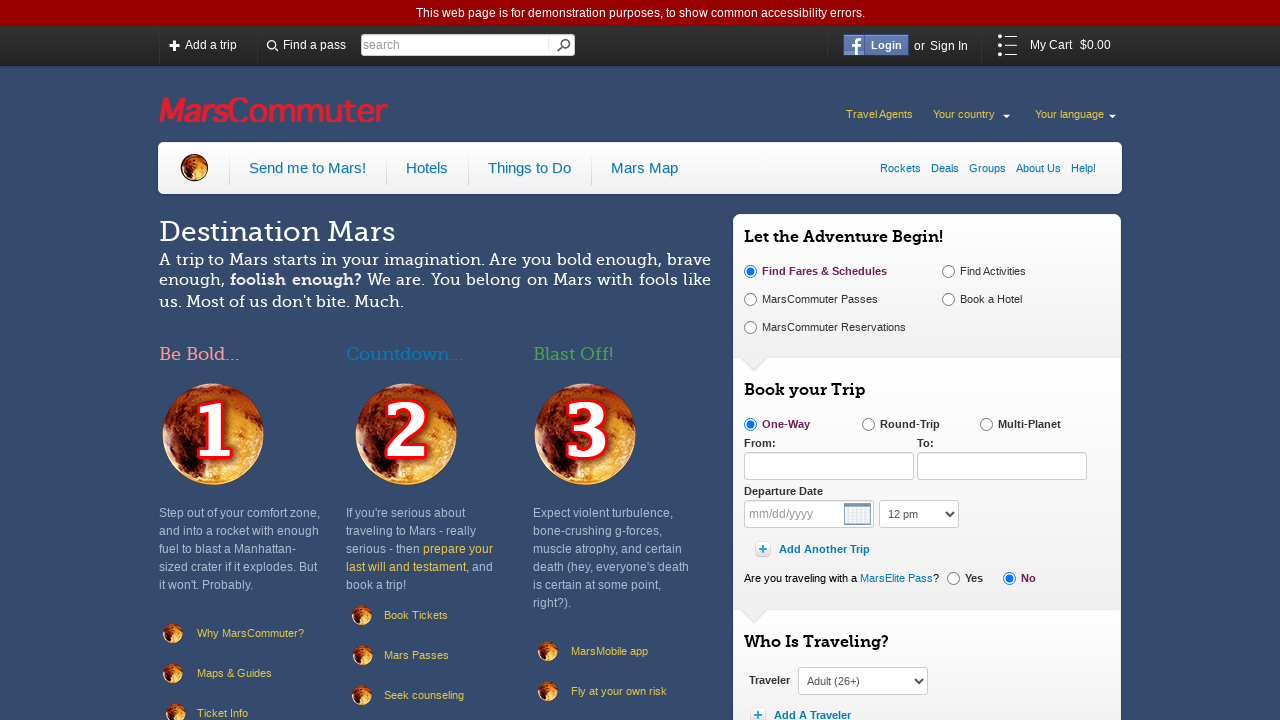

Waited for first heading 'Life was possible on Mars' to be present
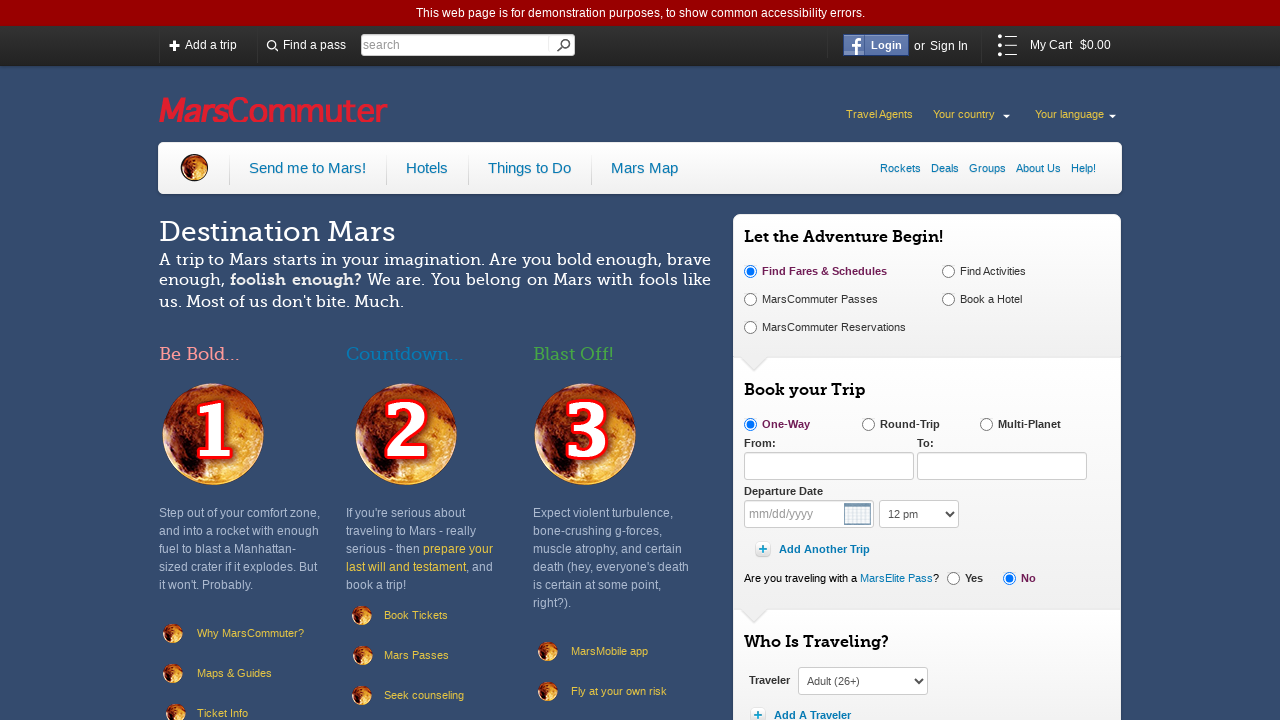

Verified first heading 'Life was possible on Mars' is visible
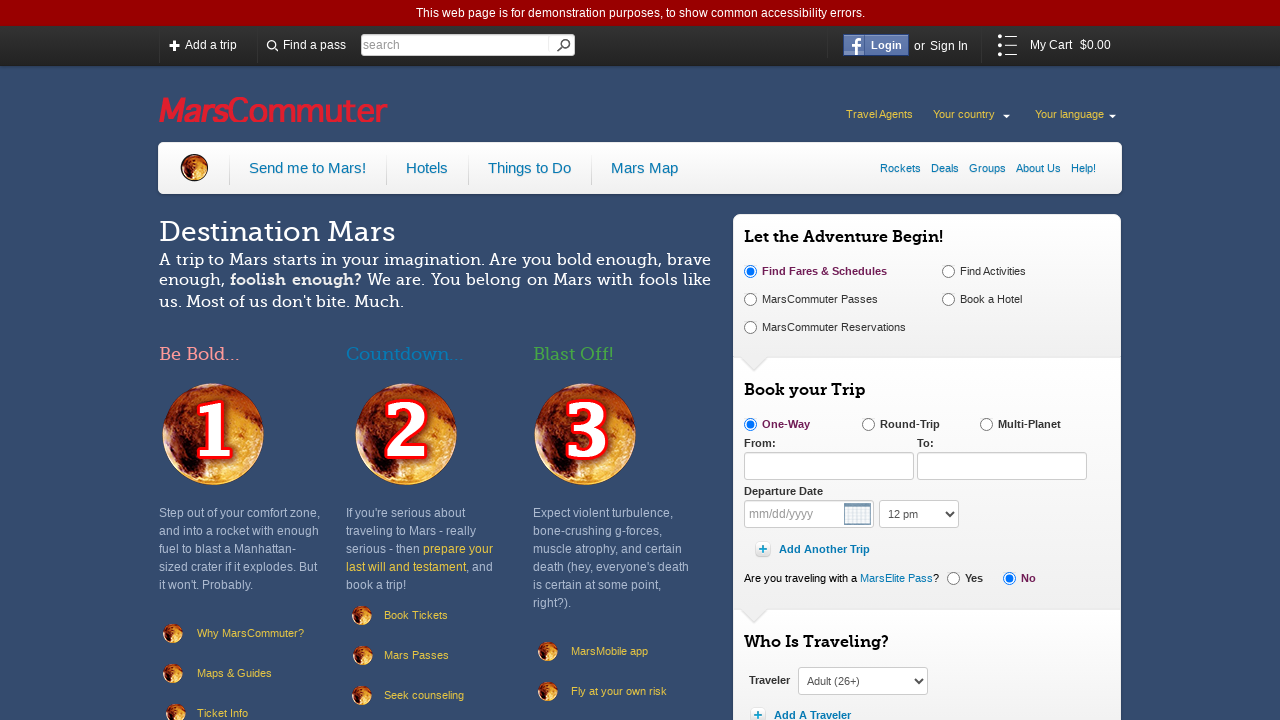

Clicked next arrow to advance video carousel to second slide at (981, 360) on i.vid-next.icon-video-right-arrow
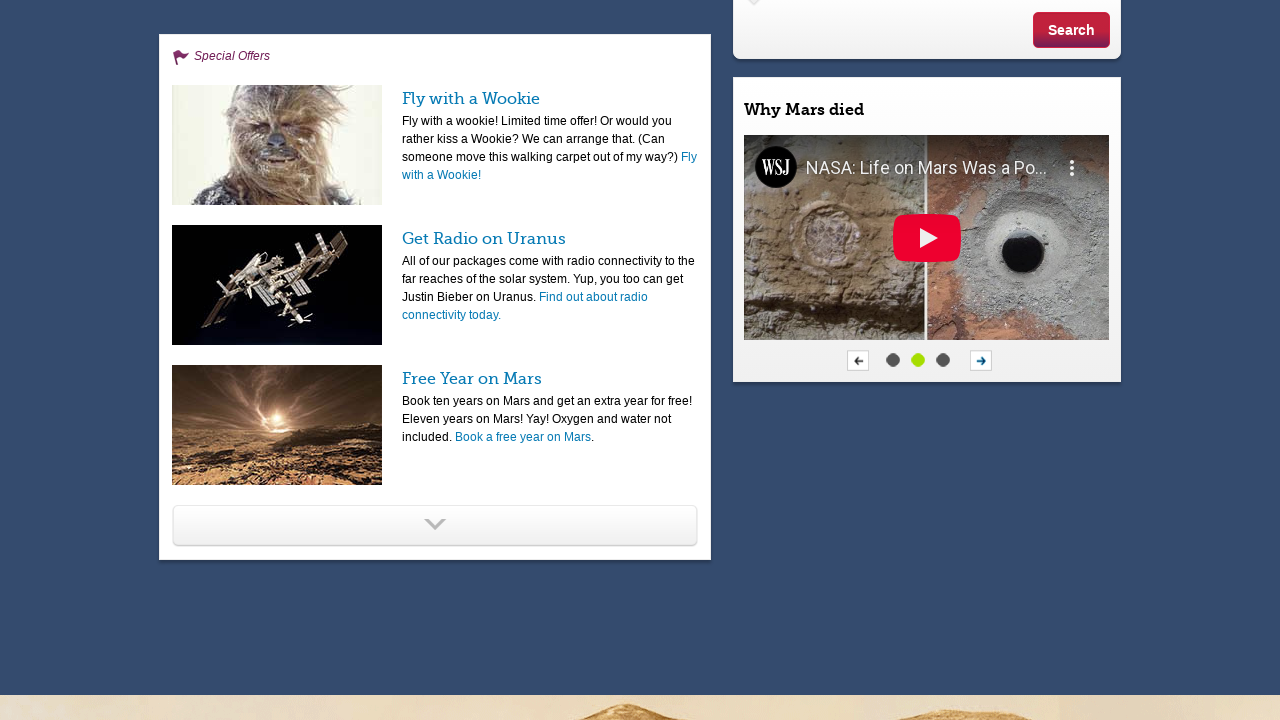

Waited for second heading 'Why Mars died' to be present
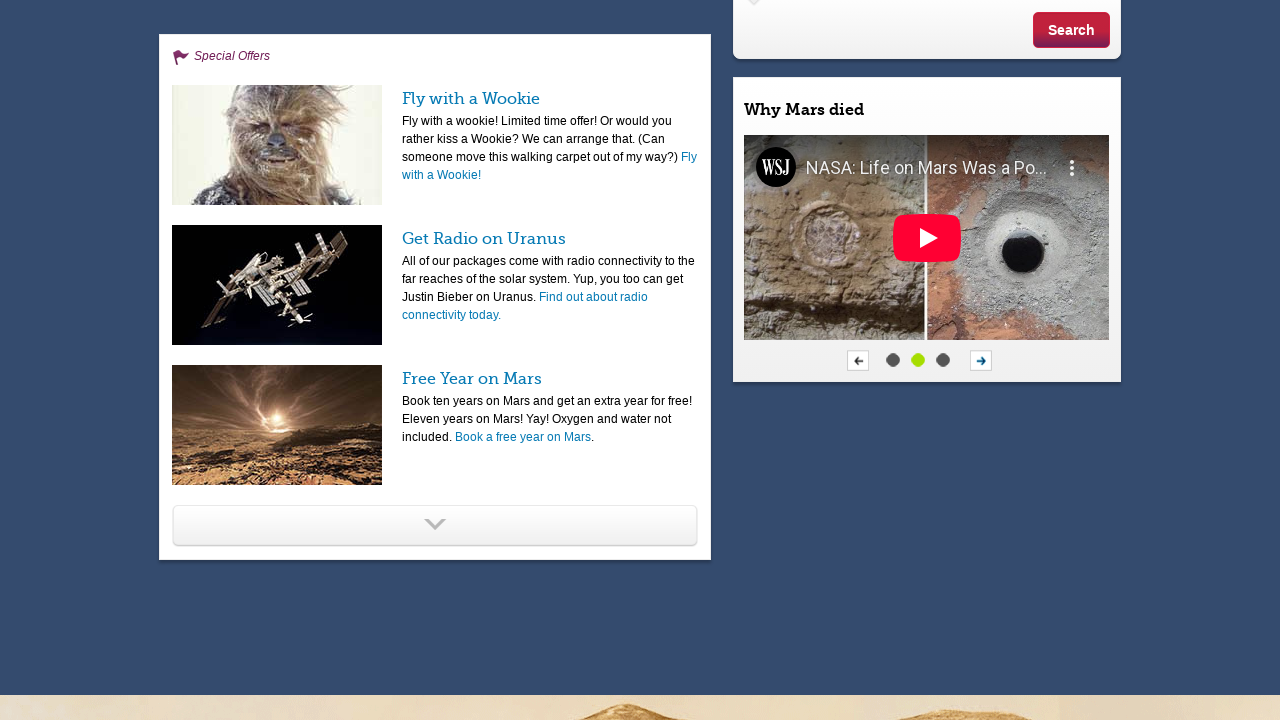

Verified second heading 'Why Mars died' is visible
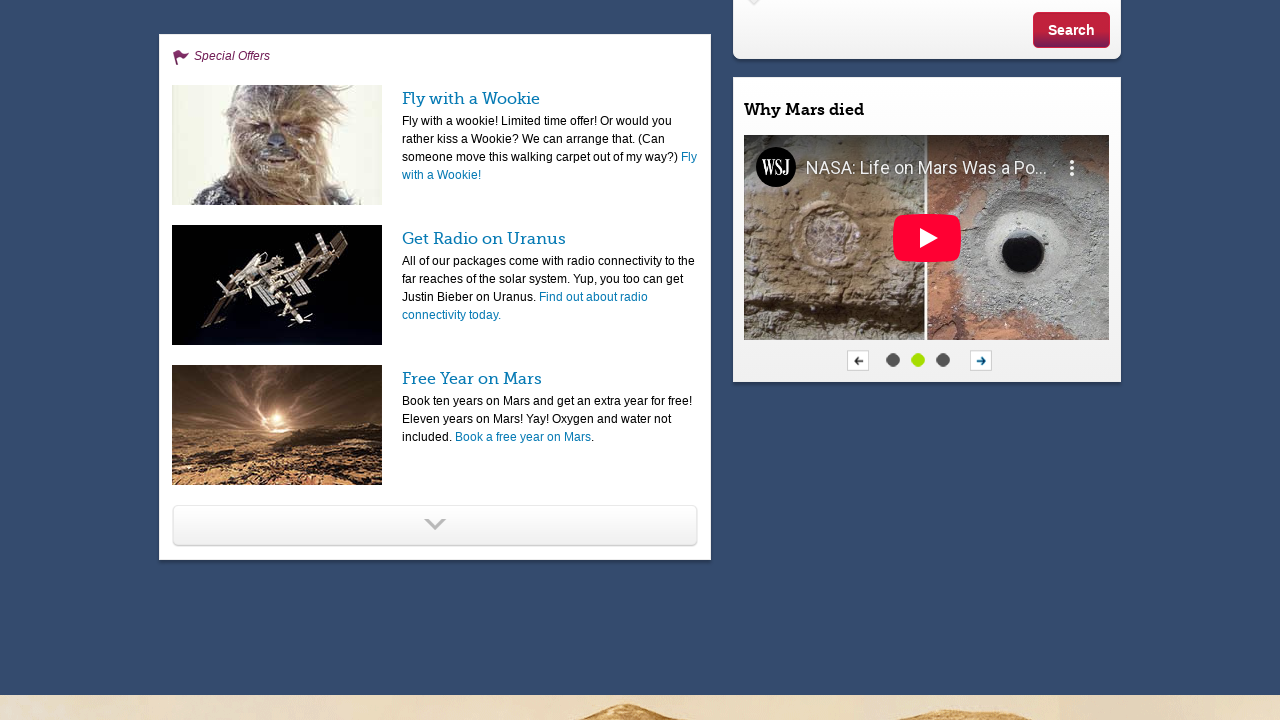

Clicked next arrow to advance video carousel to third slide at (981, 360) on i.vid-next.icon-video-right-arrow
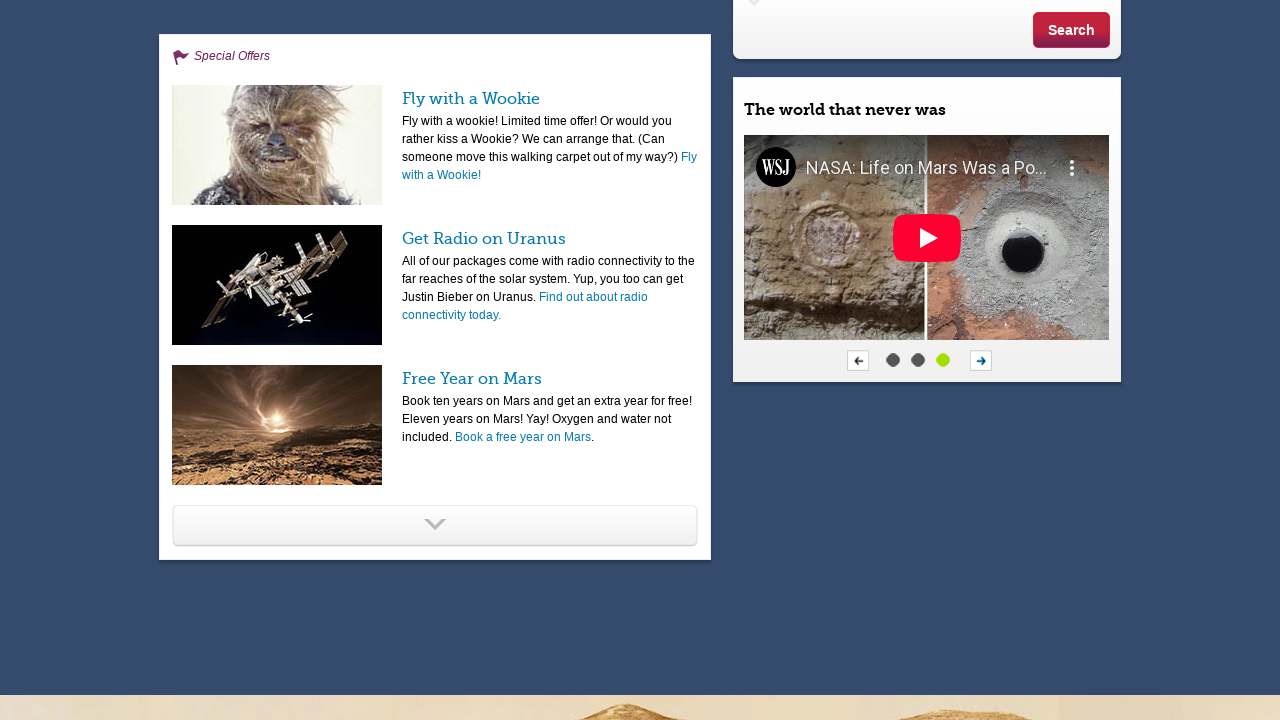

Waited for third heading 'The world that never was' to be present
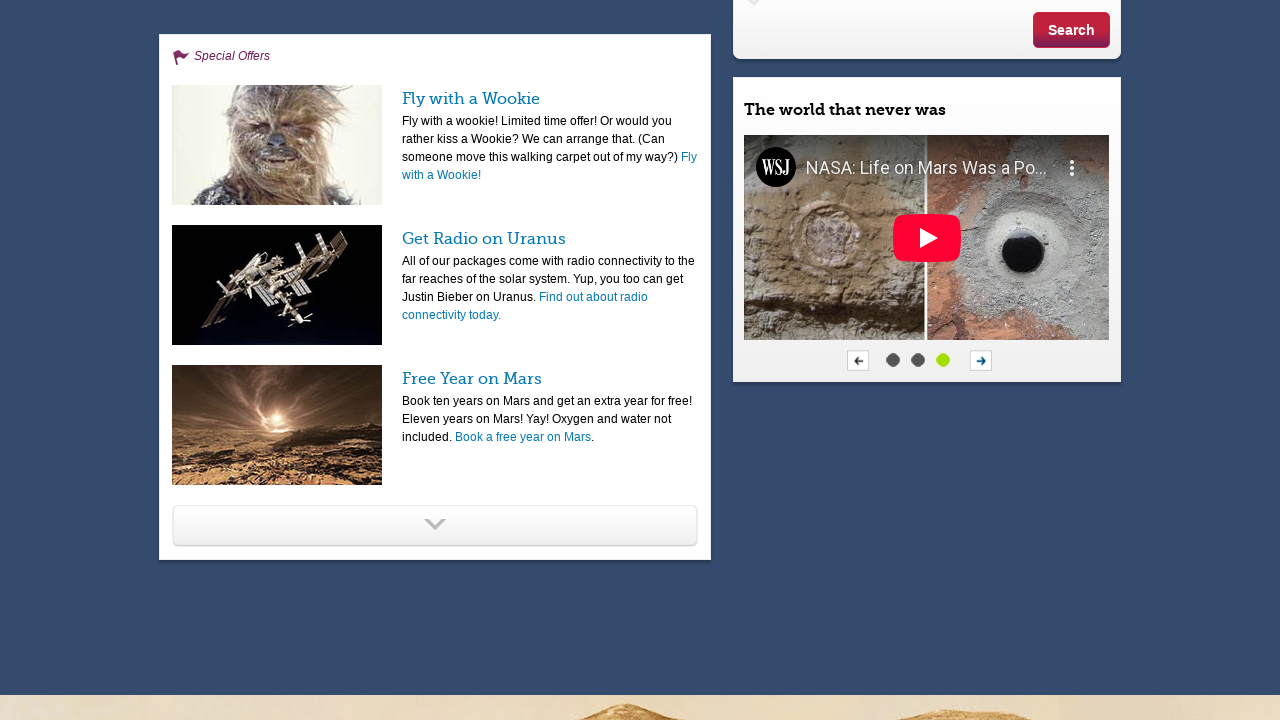

Verified third heading 'The world that never was' is visible
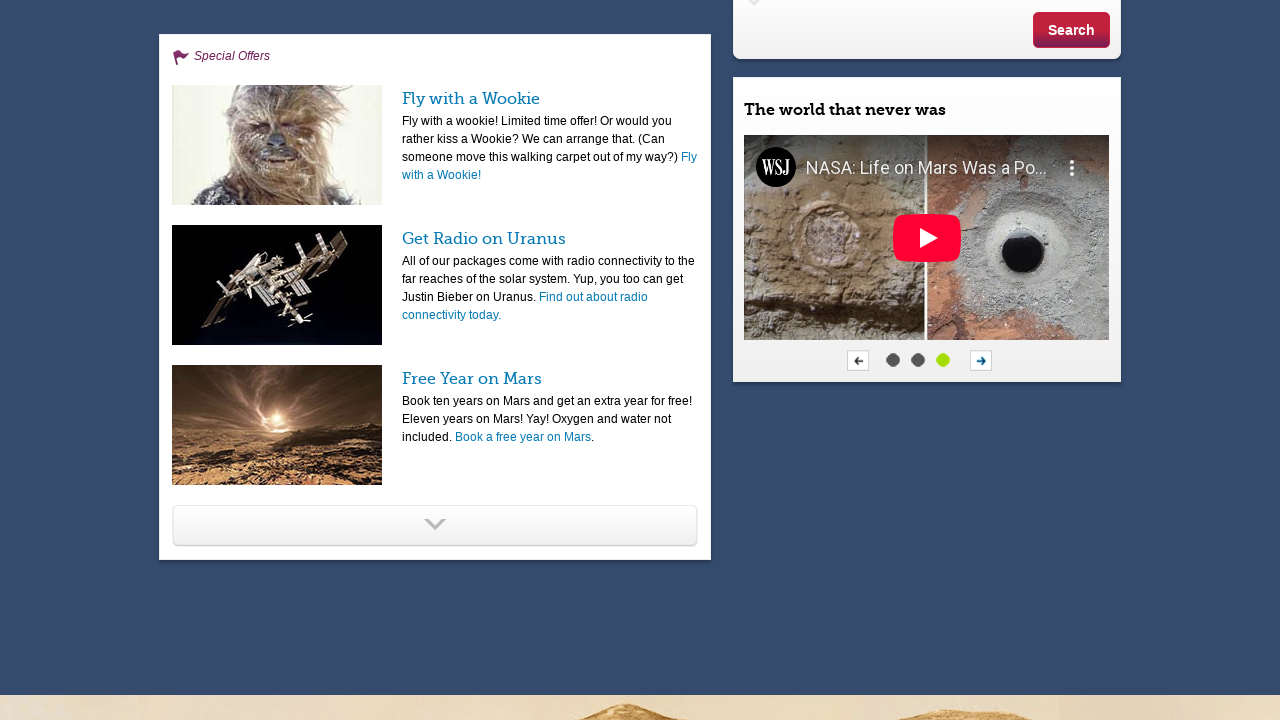

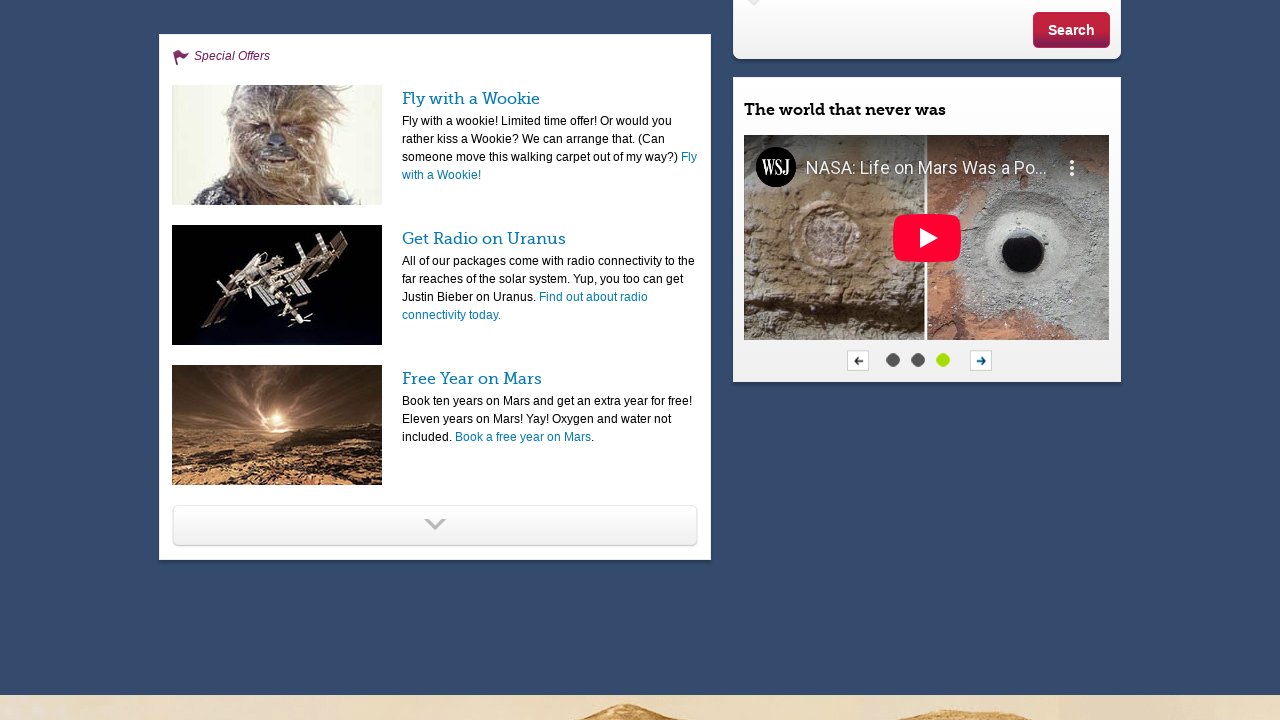